Tests enabling and then disabling a text input field using the Enable/Disable button

Starting URL: http://the-internet.herokuapp.com/dynamic_controls

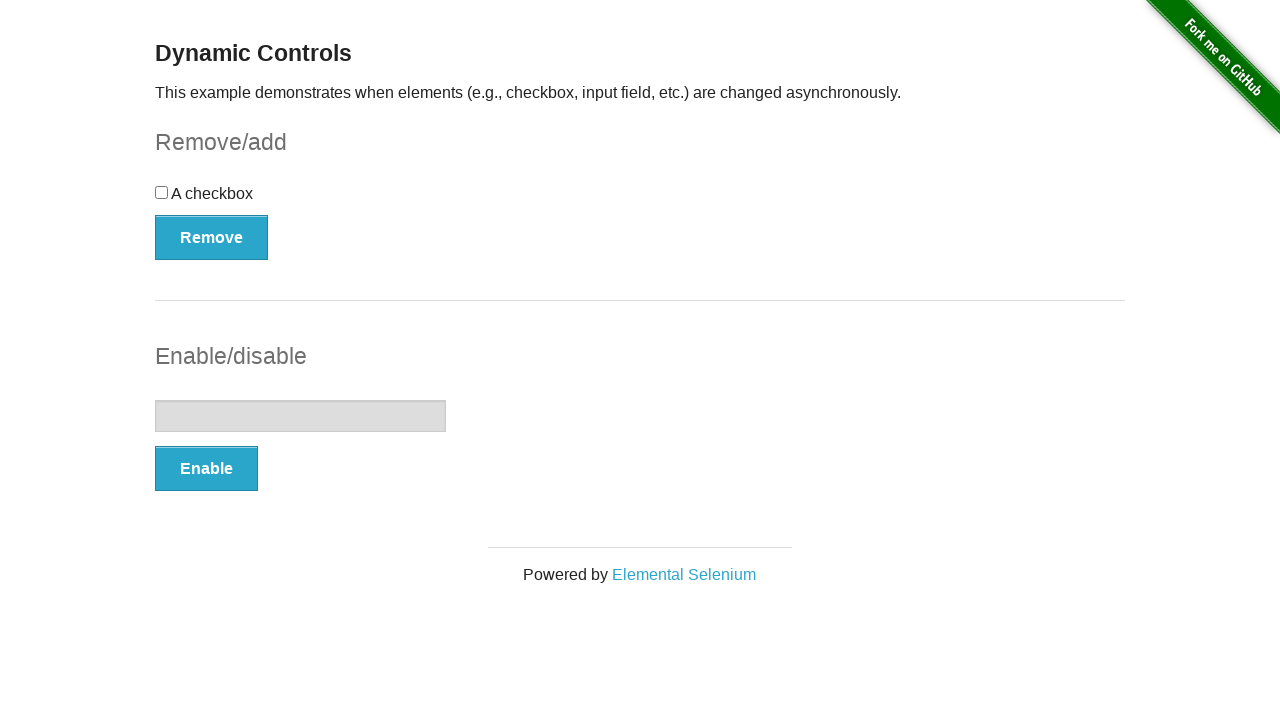

Clicked the Enable button to enable the text input field at (206, 469) on button:has-text('Enable')
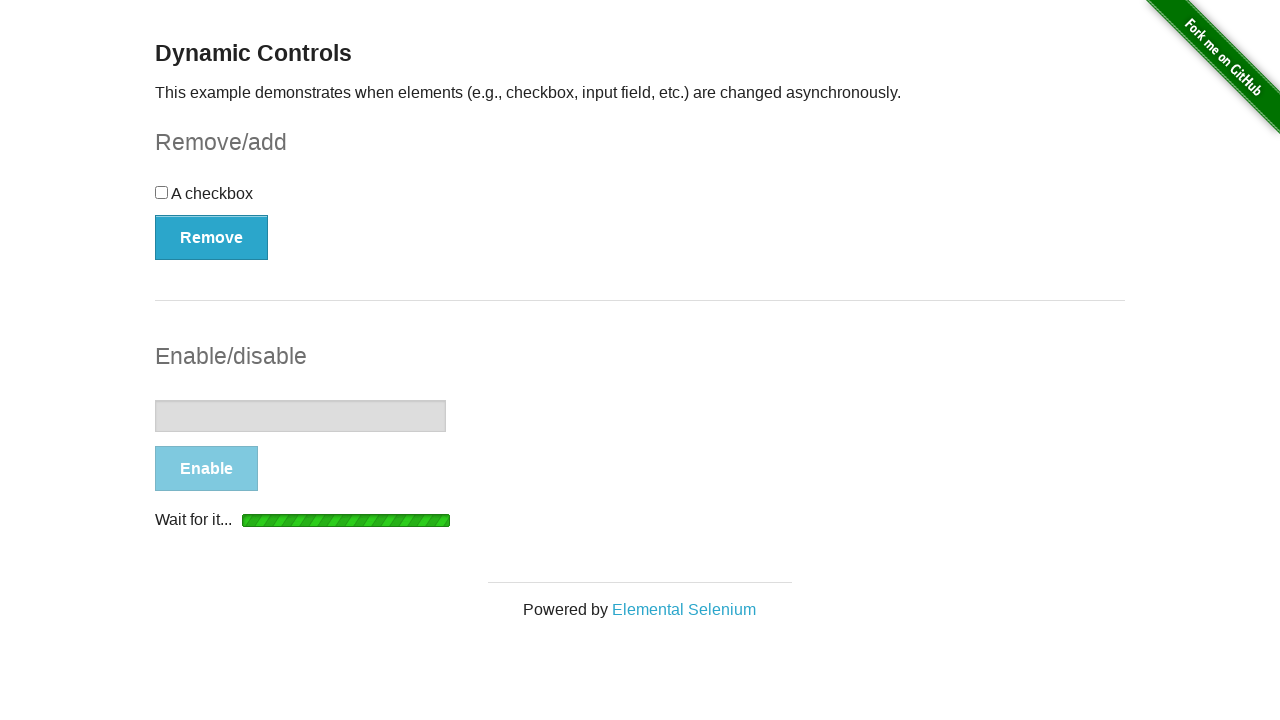

Waited for the enable confirmation message to appear
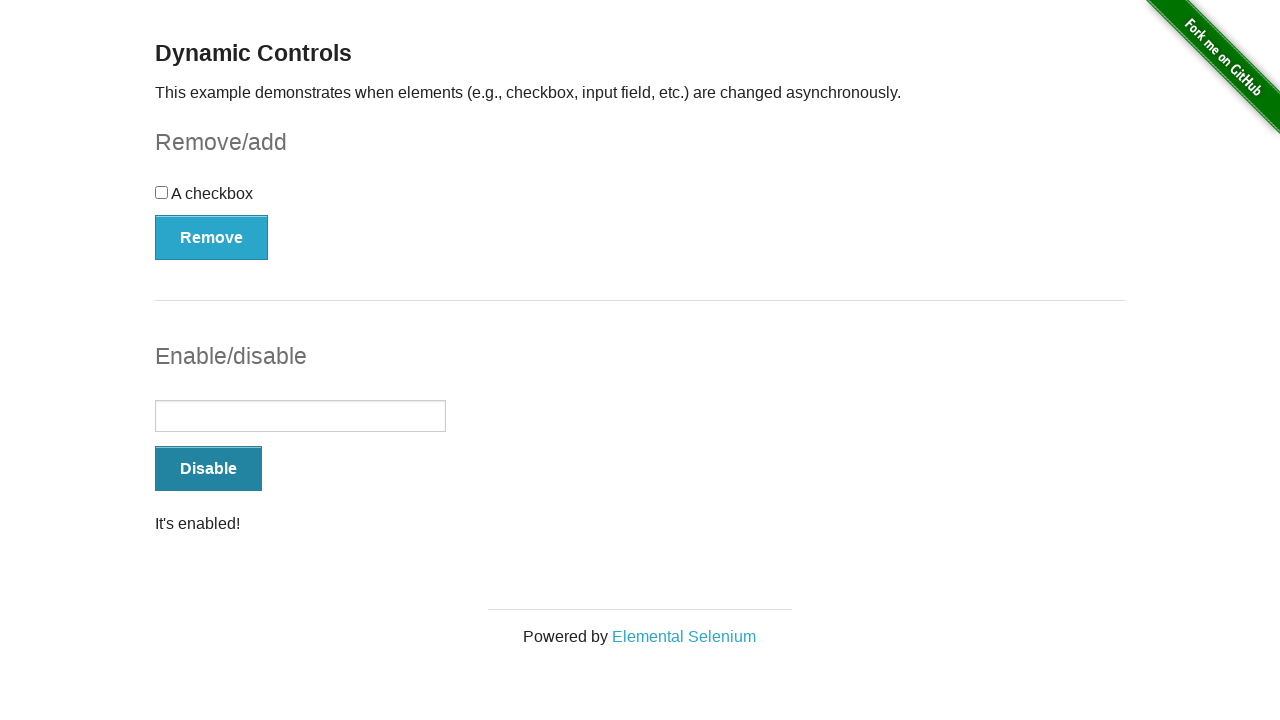

Clicked the Disable button to disable the text input field at (208, 469) on button:has-text('Disable')
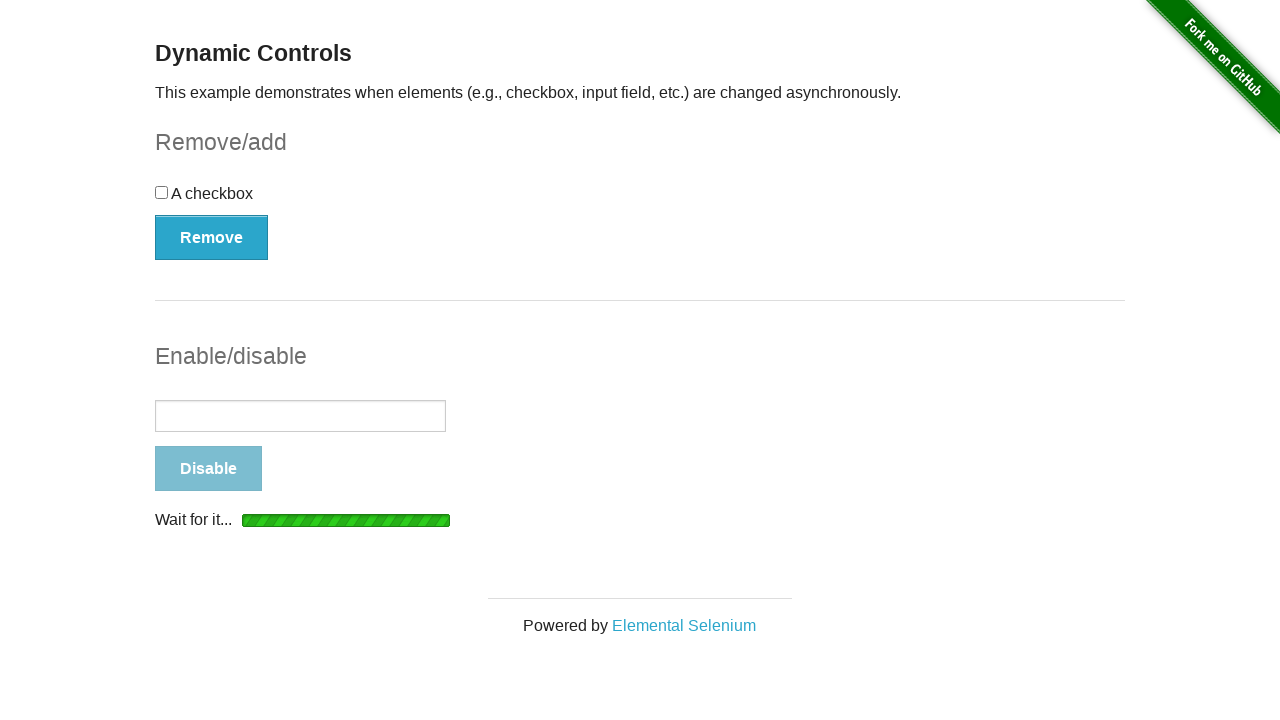

Waited for the disable confirmation message to appear
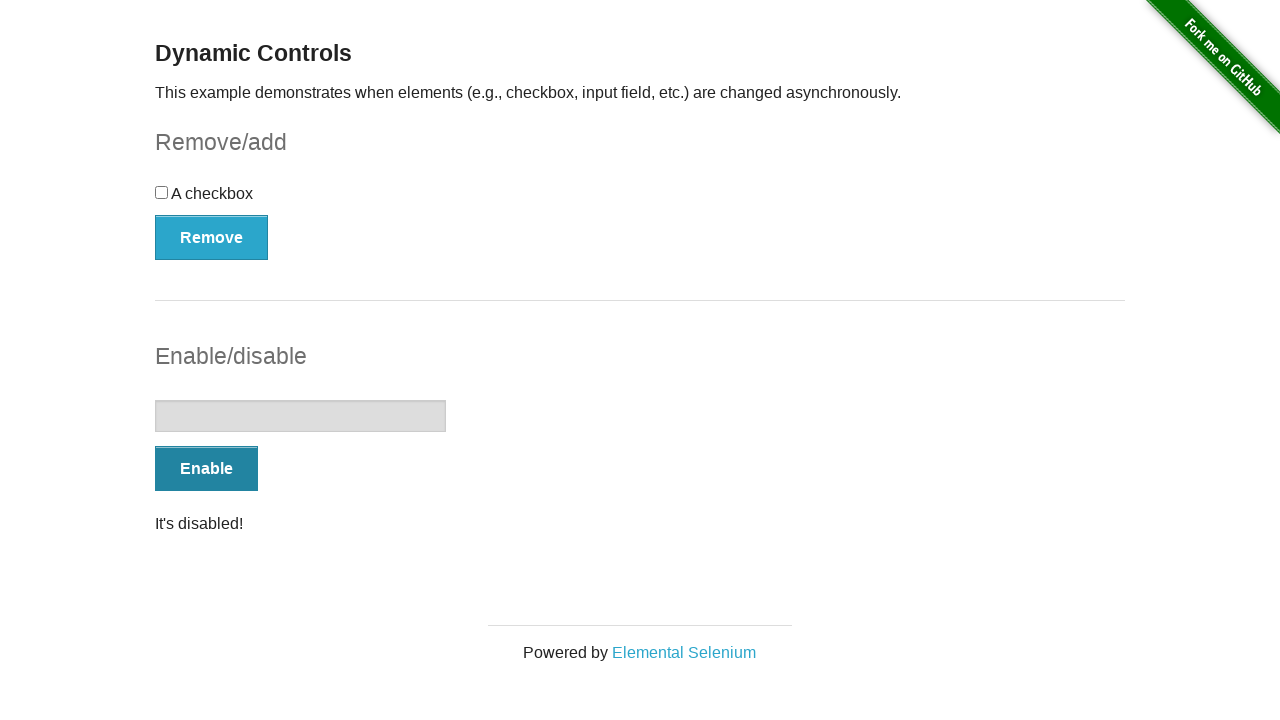

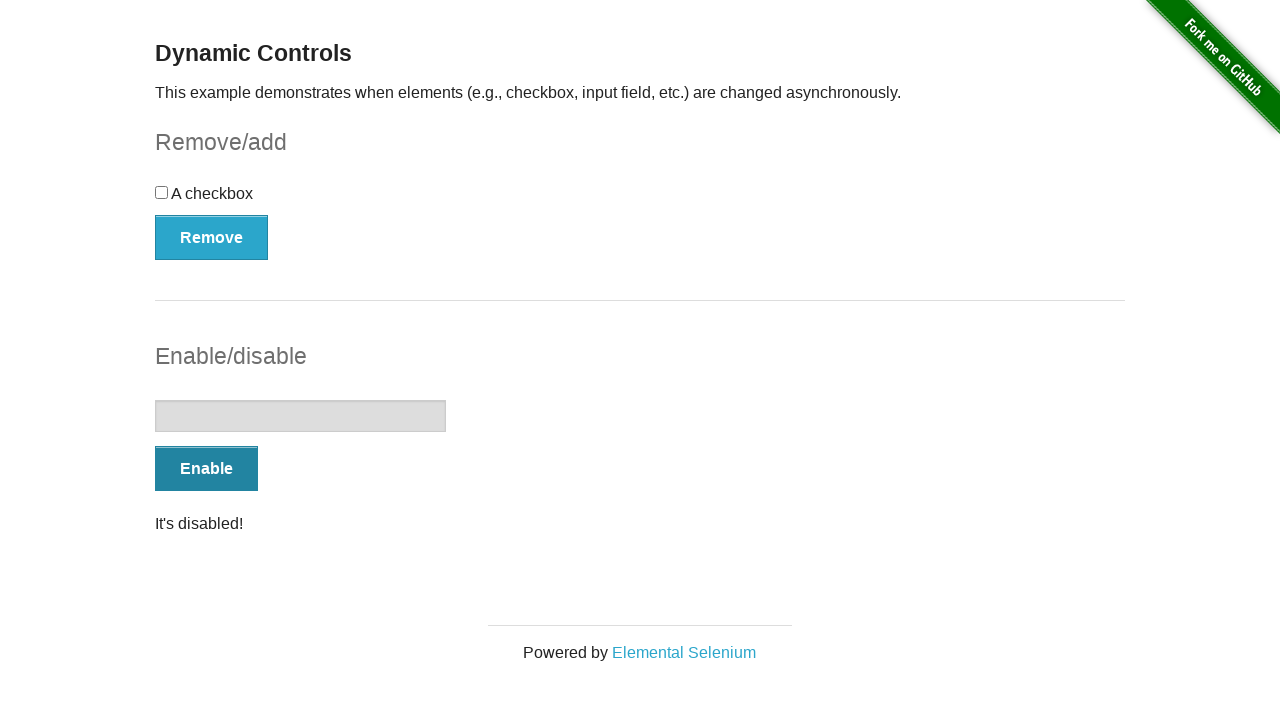